Tests registration form validation by submitting without username and verifying the error message appears

Starting URL: https://parabank.parasoft.com/parabank/index.htm

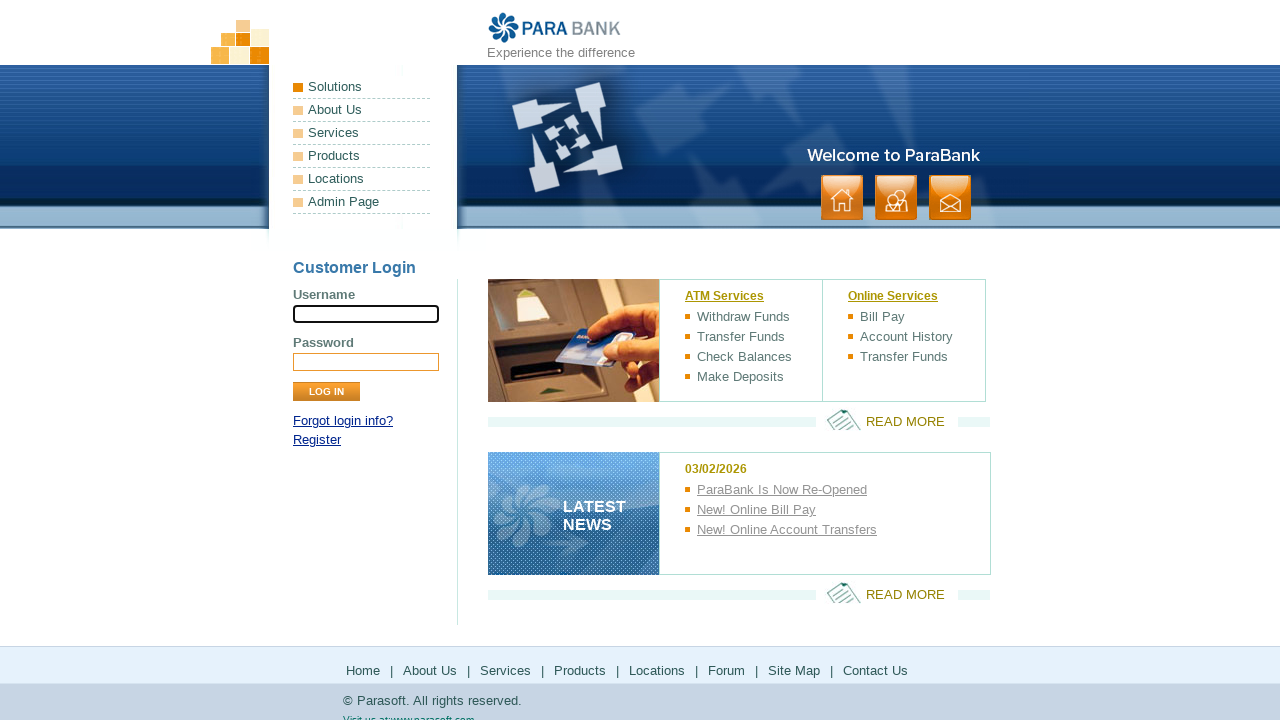

Clicked Register link at (317, 440) on text=Register
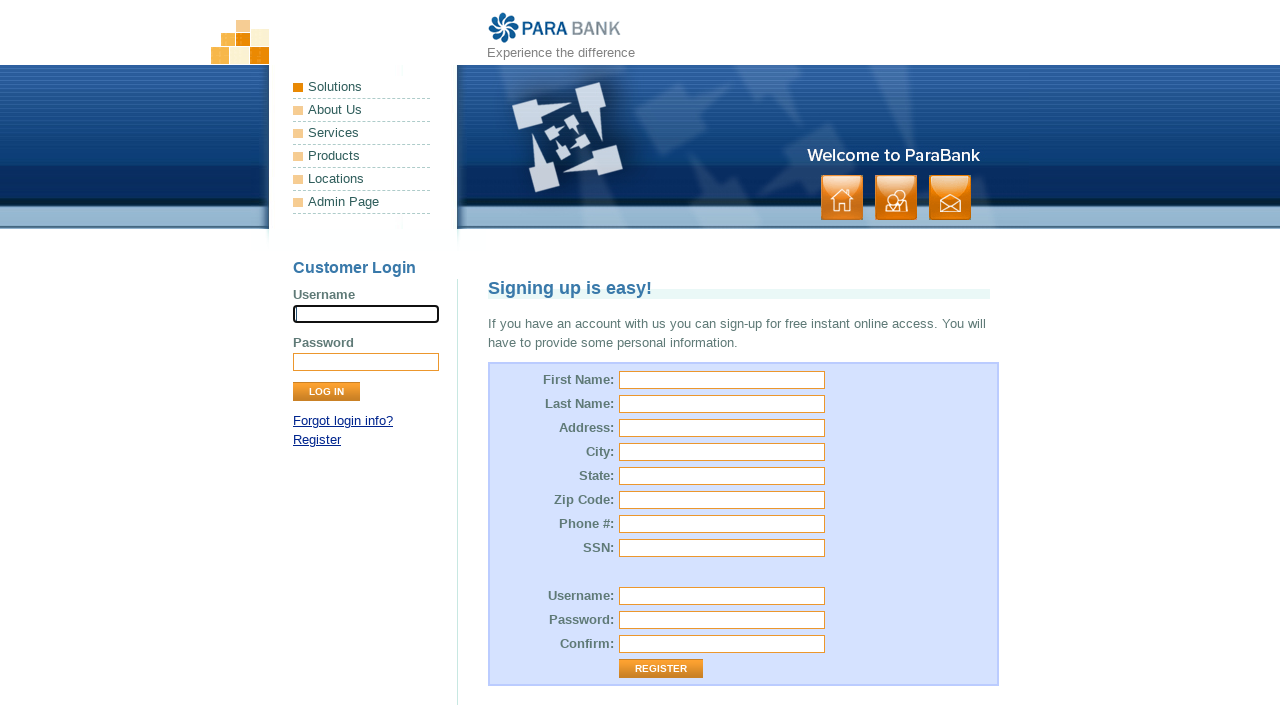

Registration form loaded
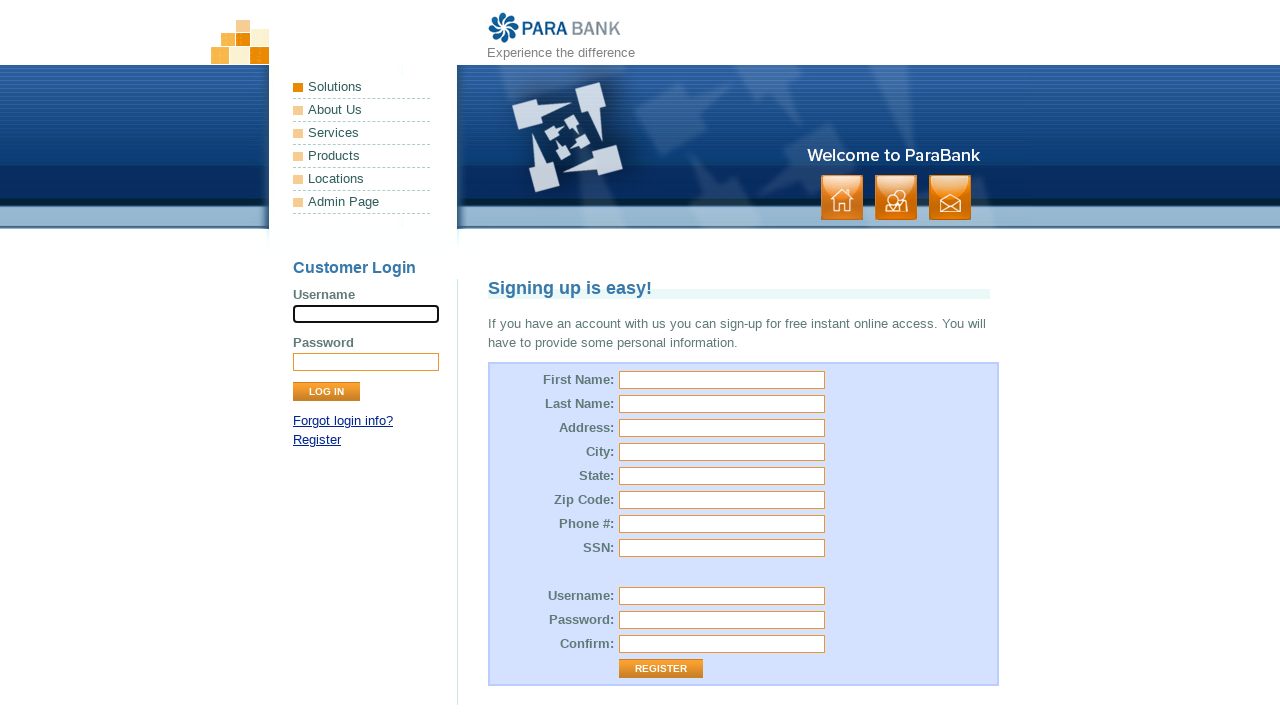

Filled first name field with 'Christopher' on #customer\.firstName
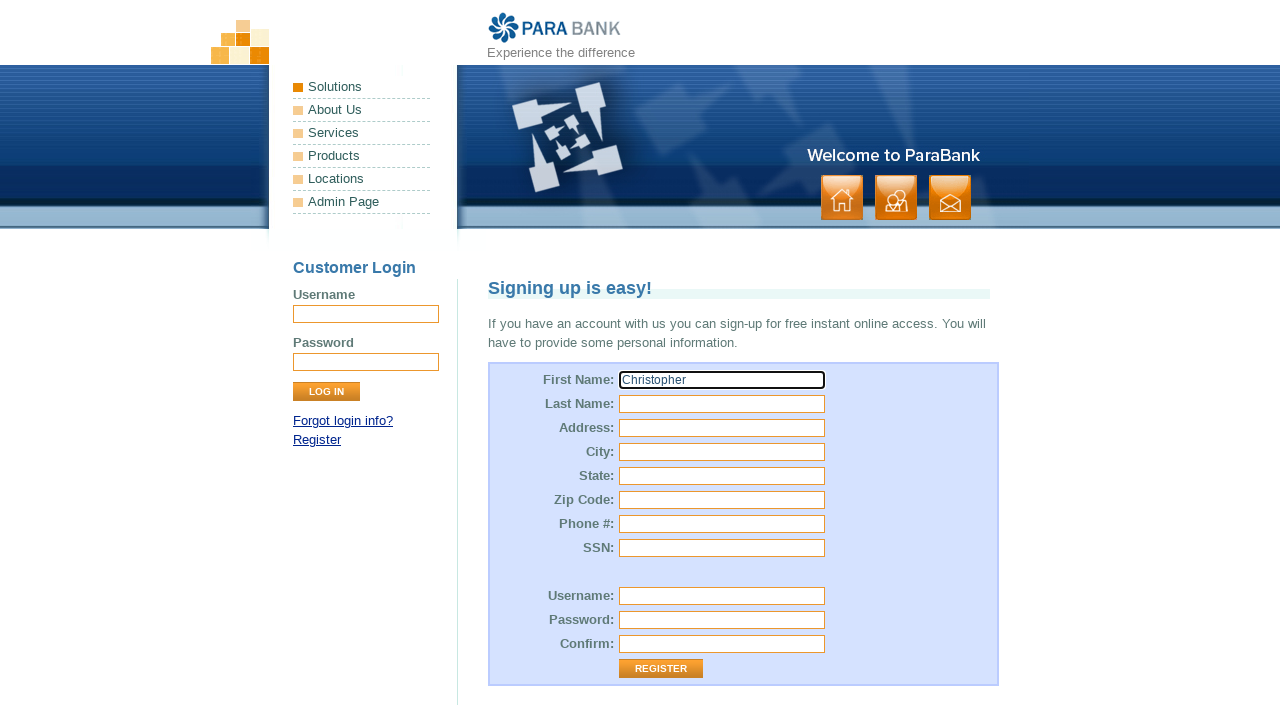

Filled last name field with 'Garcia' on #customer\.lastName
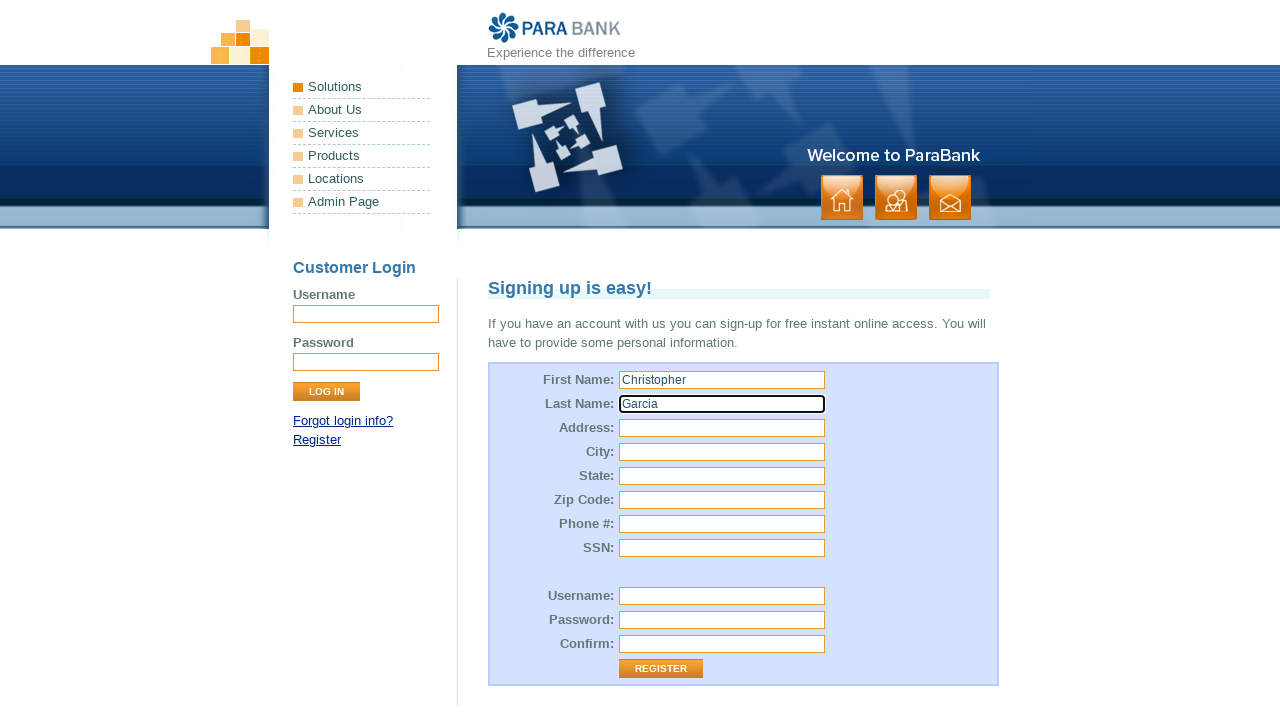

Filled street address with '777 Aspen Court' on #customer\.address\.street
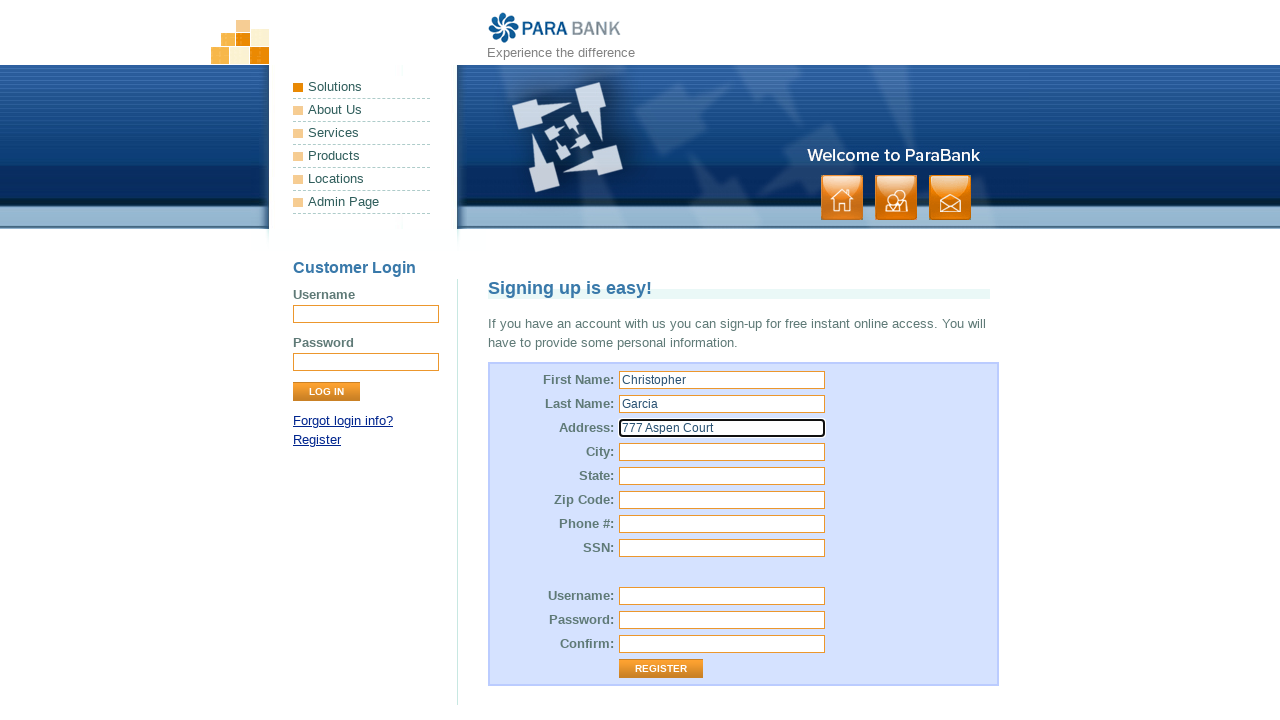

Filled city field with 'Dallas' on #customer\.address\.city
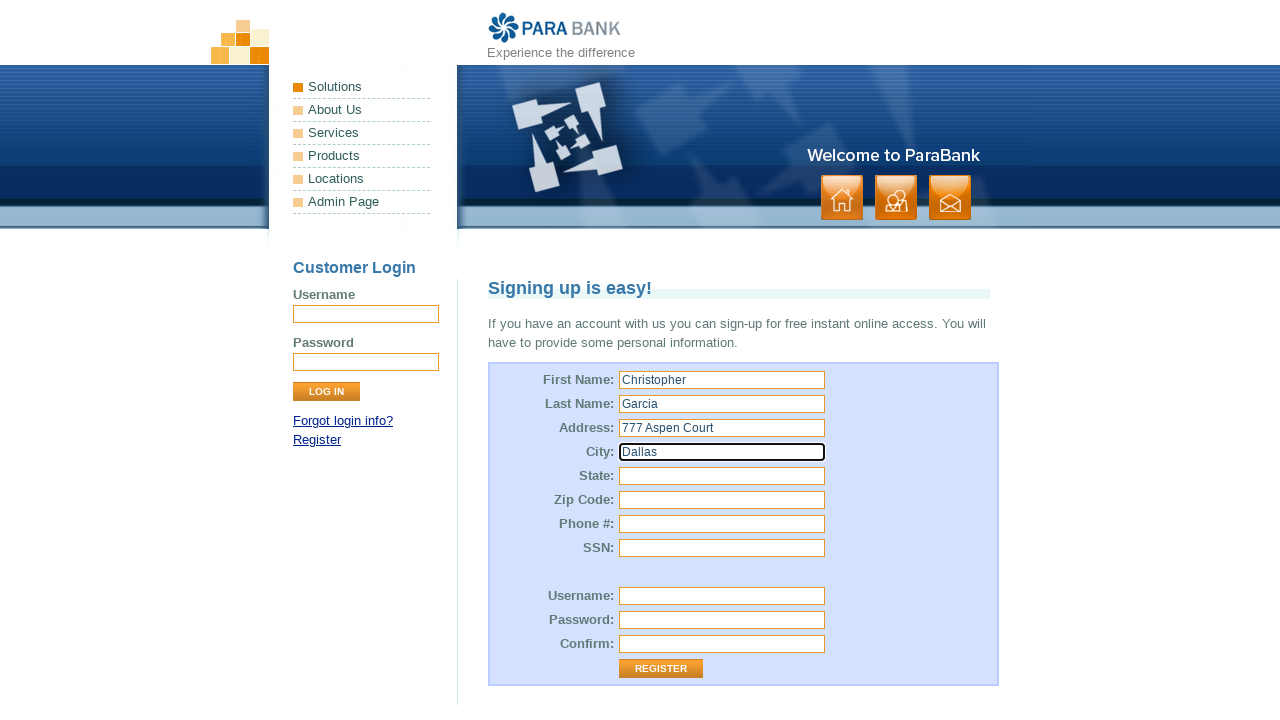

Filled state field with 'Texas' on #customer\.address\.state
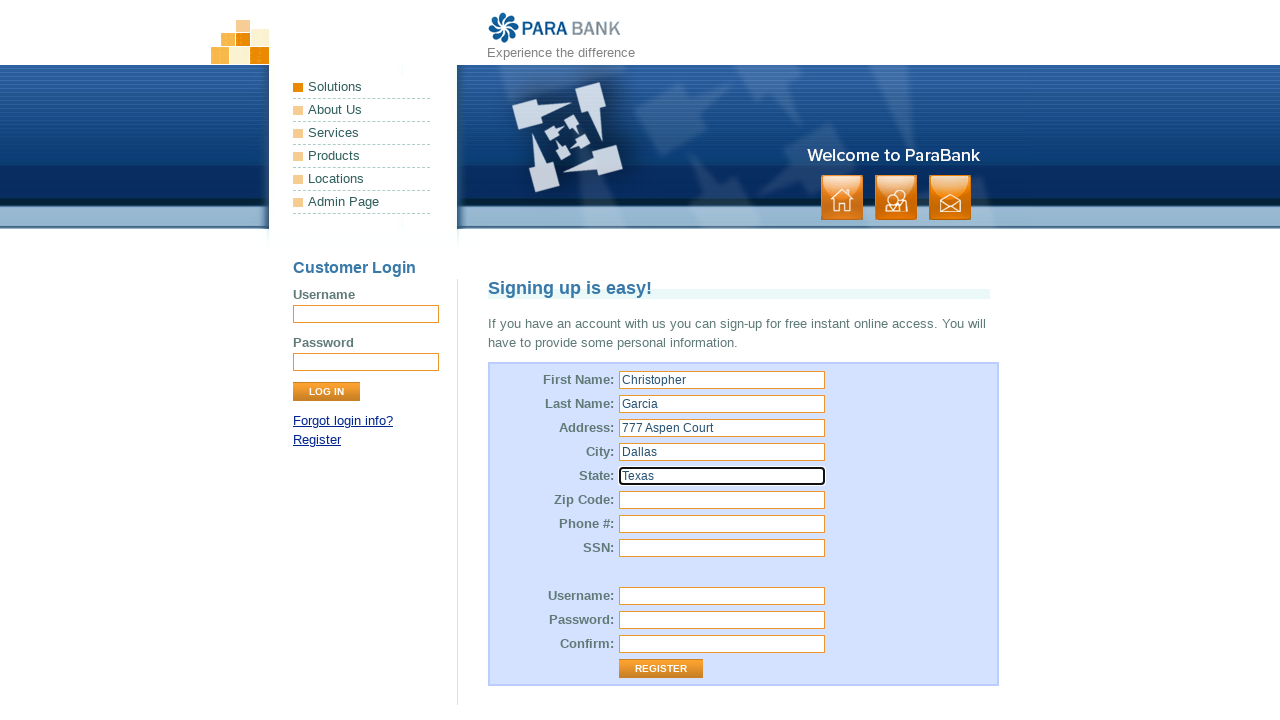

Filled zip code field with '75201' on #customer\.address\.zipCode
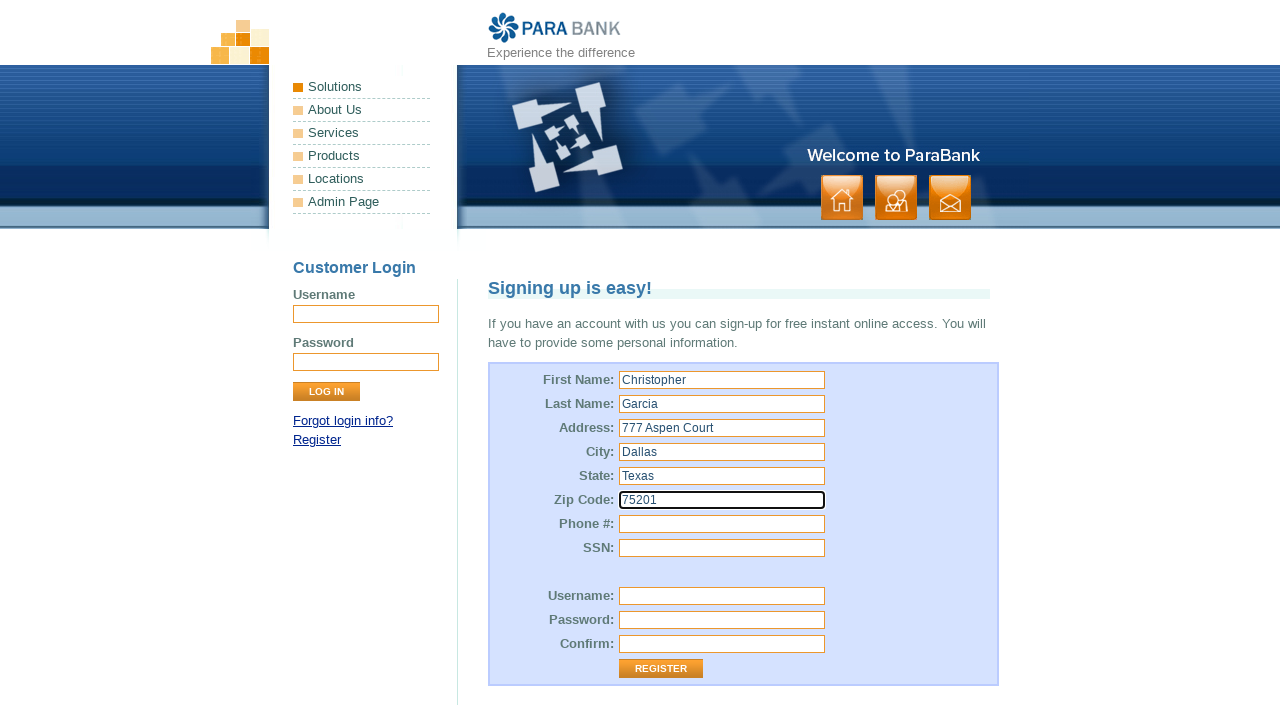

Filled phone number field with '2145558642' on #customer\.phoneNumber
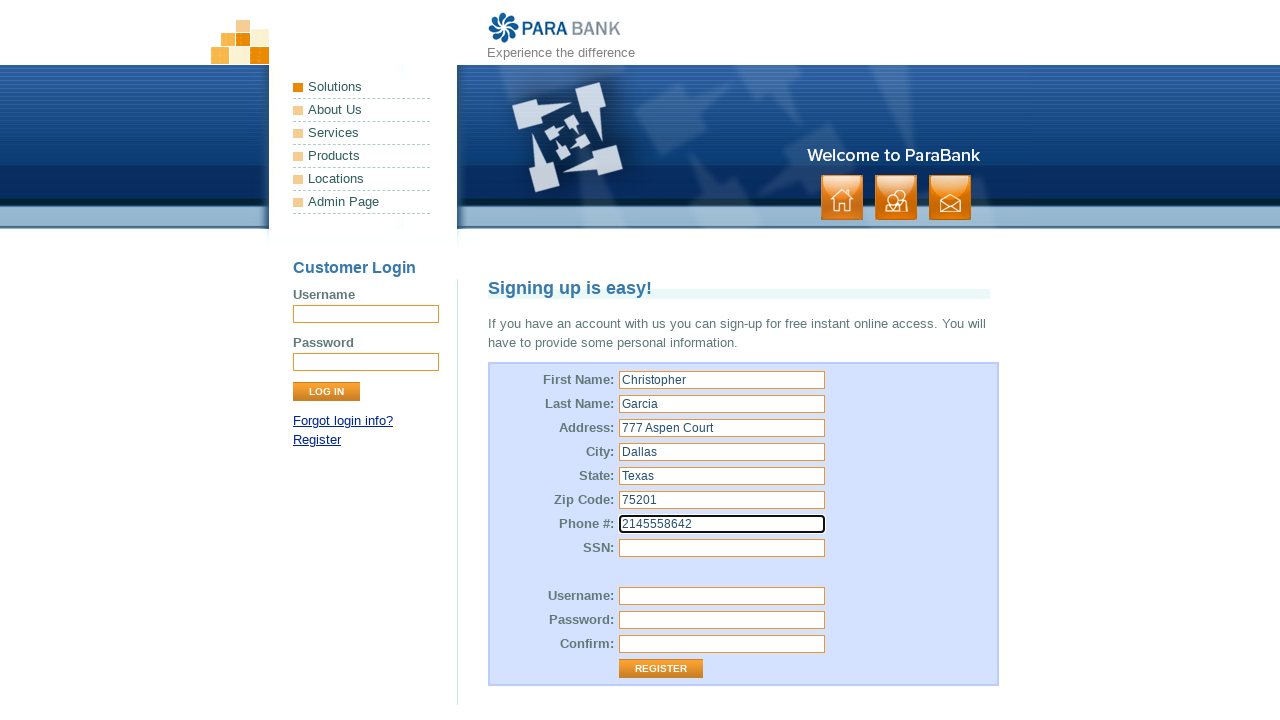

Filled SSN field with '323-45-6789' on #customer\.ssn
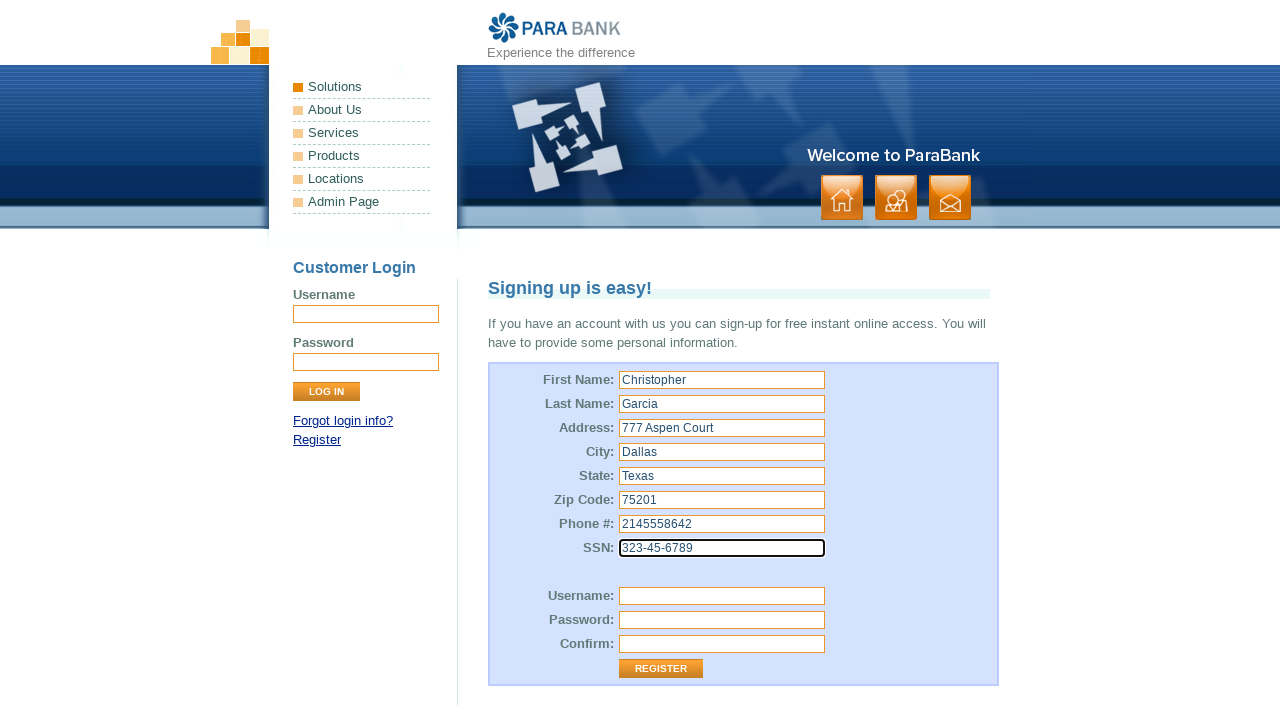

Filled password field with 'Garcia@789' on #customer\.password
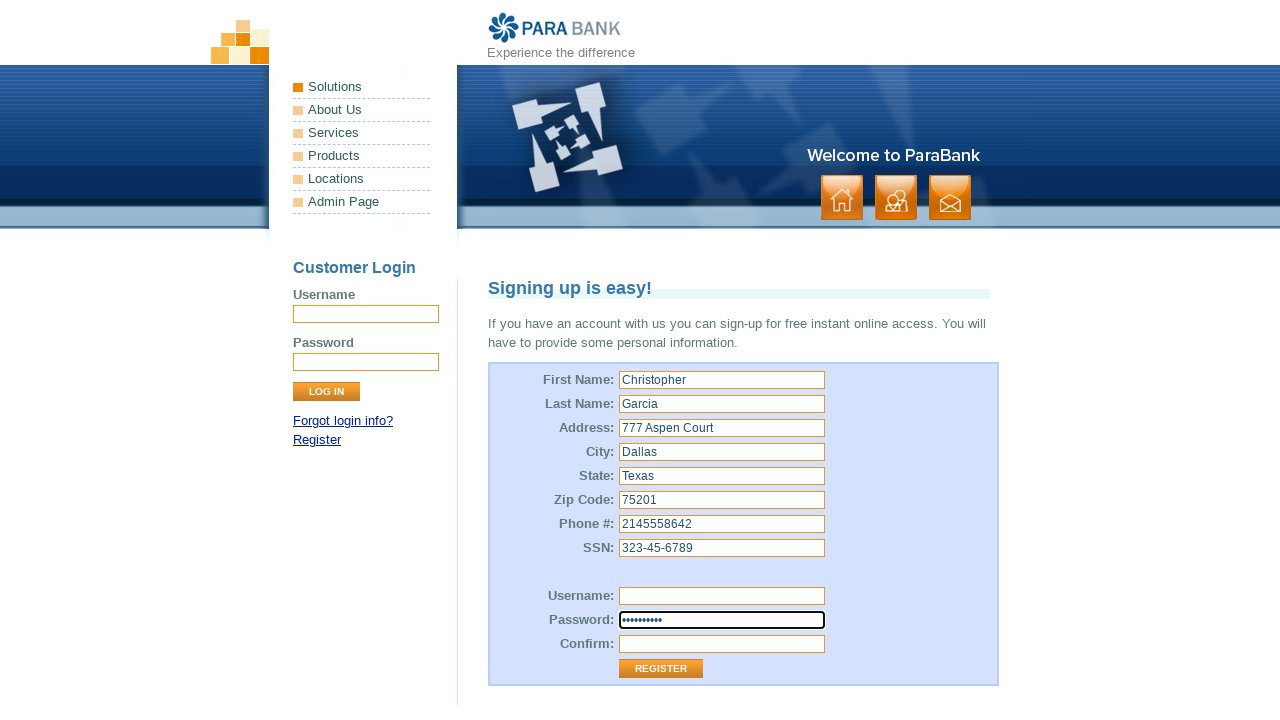

Filled repeated password field with 'Garcia@789' on #repeatedPassword
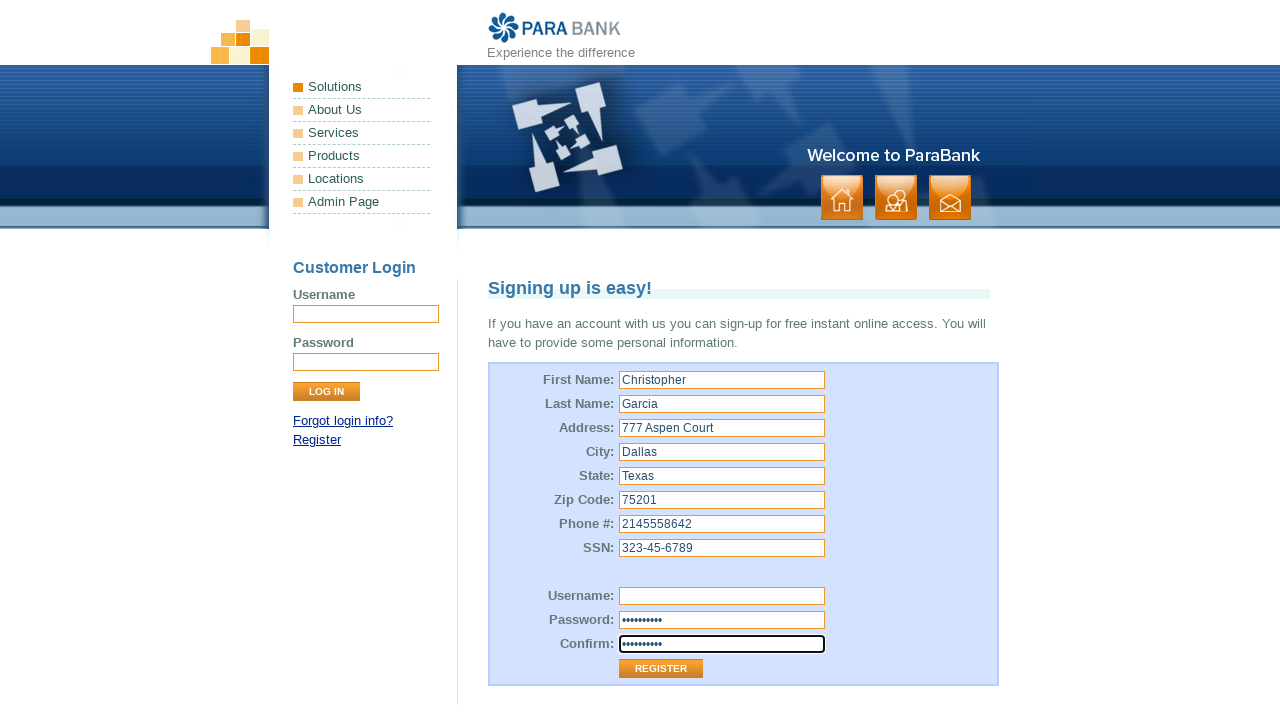

Clicked Register button to submit form at (661, 669) on input[value='Register']
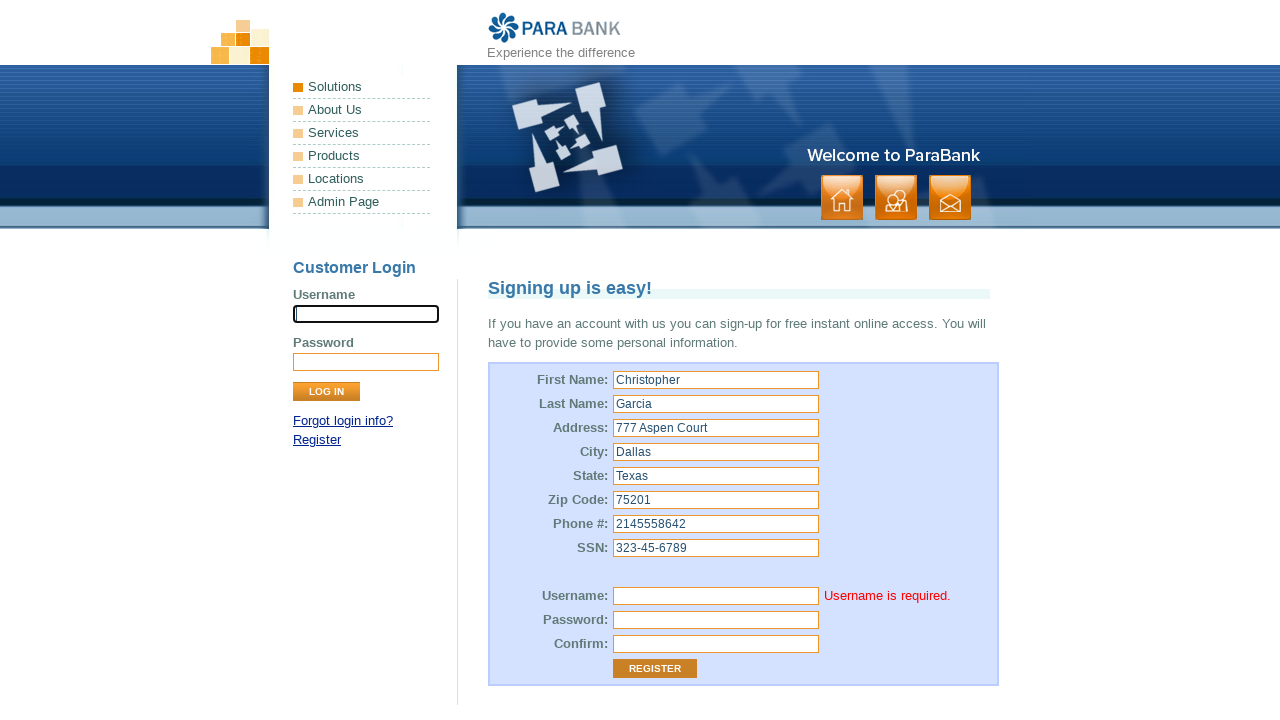

Username error message appeared, validating form submission without username failed as expected
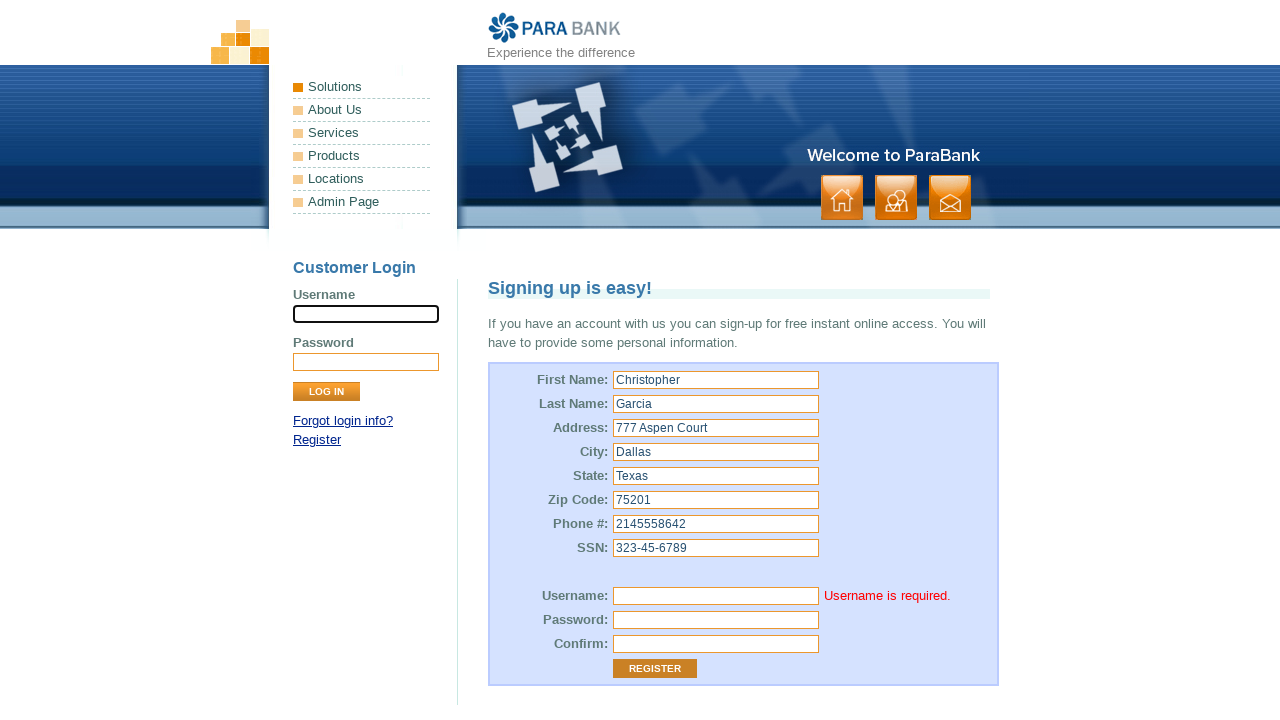

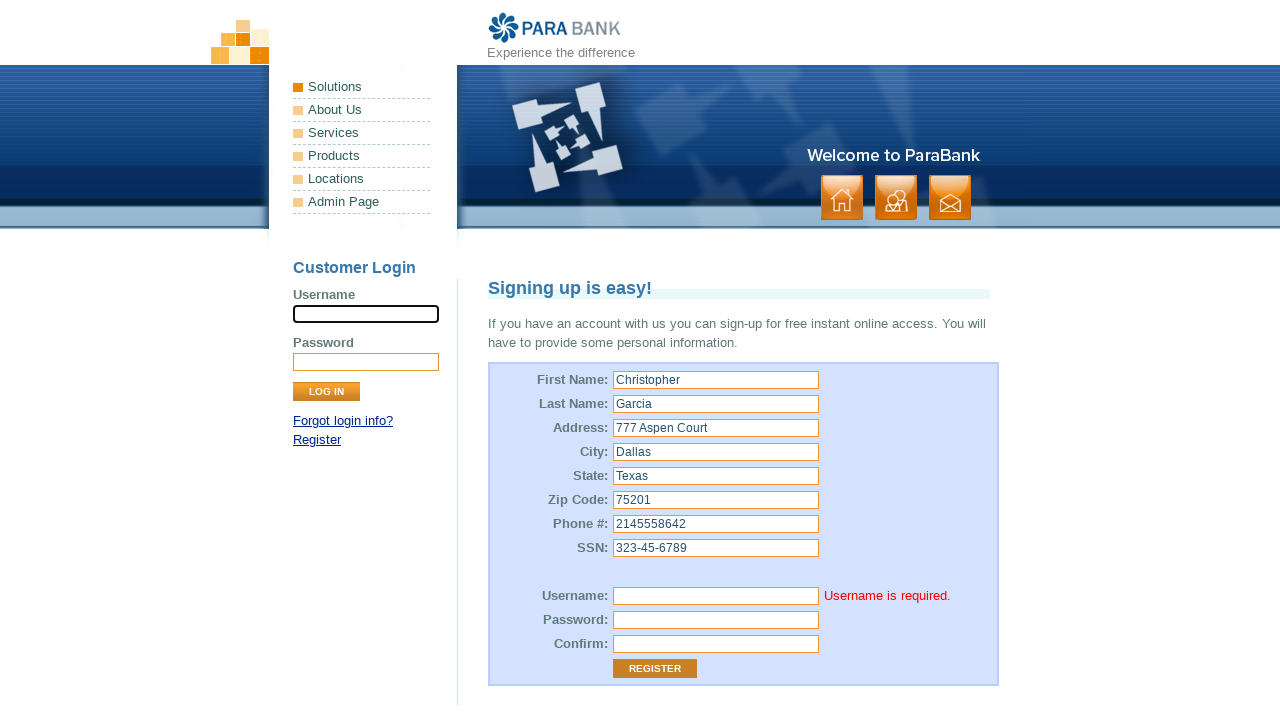